Opens the main page of a Russian website and verifies that the login button is visible on the page

Starting URL: https://xn--80afcdbalict6afooklqi5o.xn--p1ai/

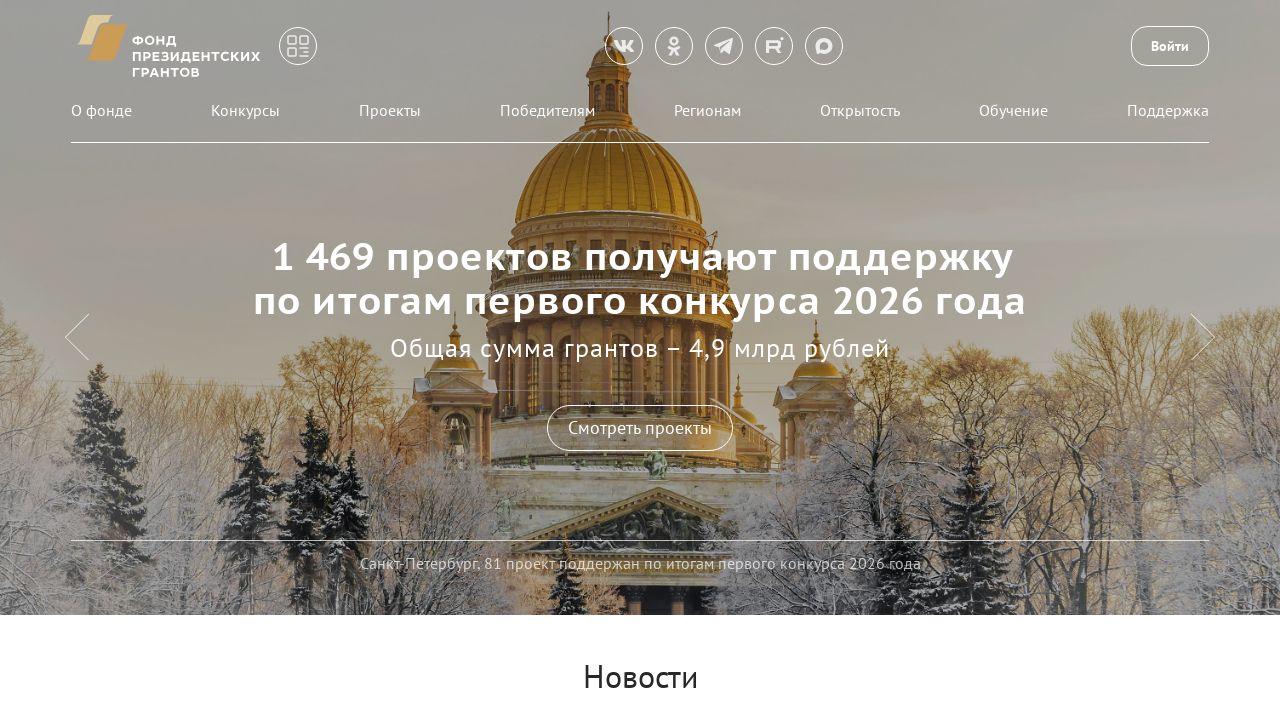

Navigated to the main page of the Russian website
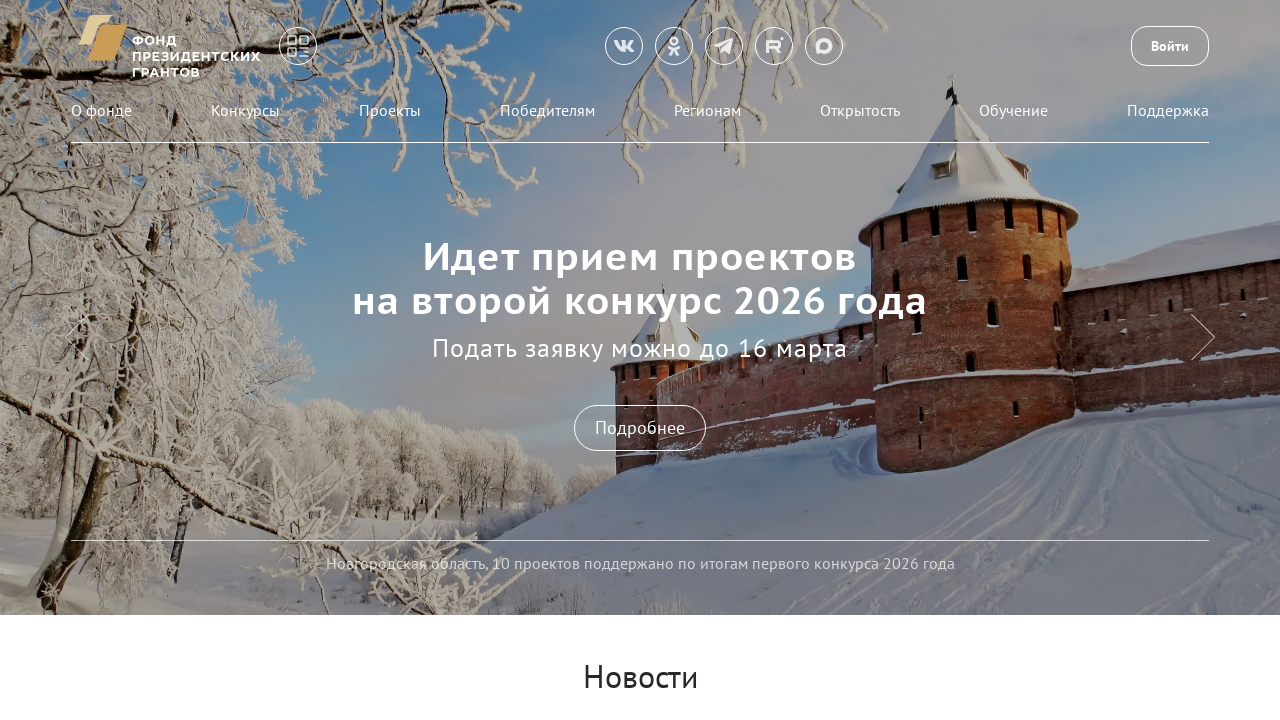

Login button with text 'Войти' is now visible on the page
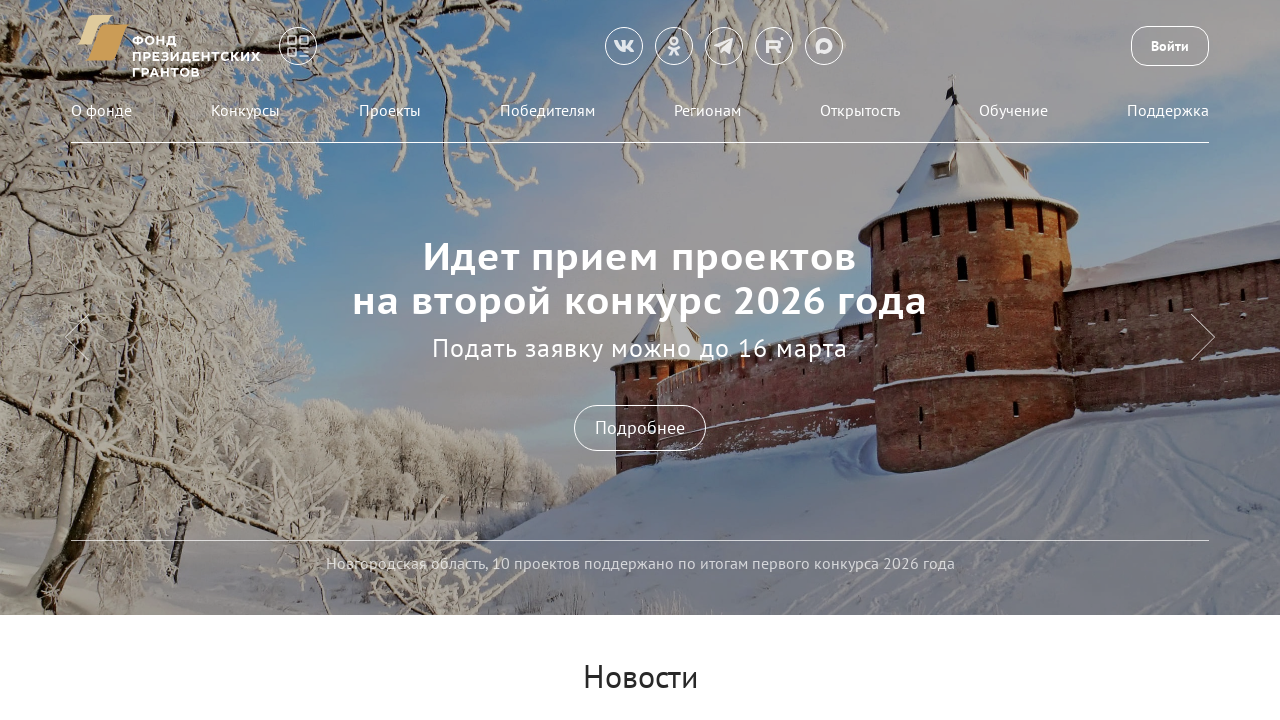

Verified that the login button is visible
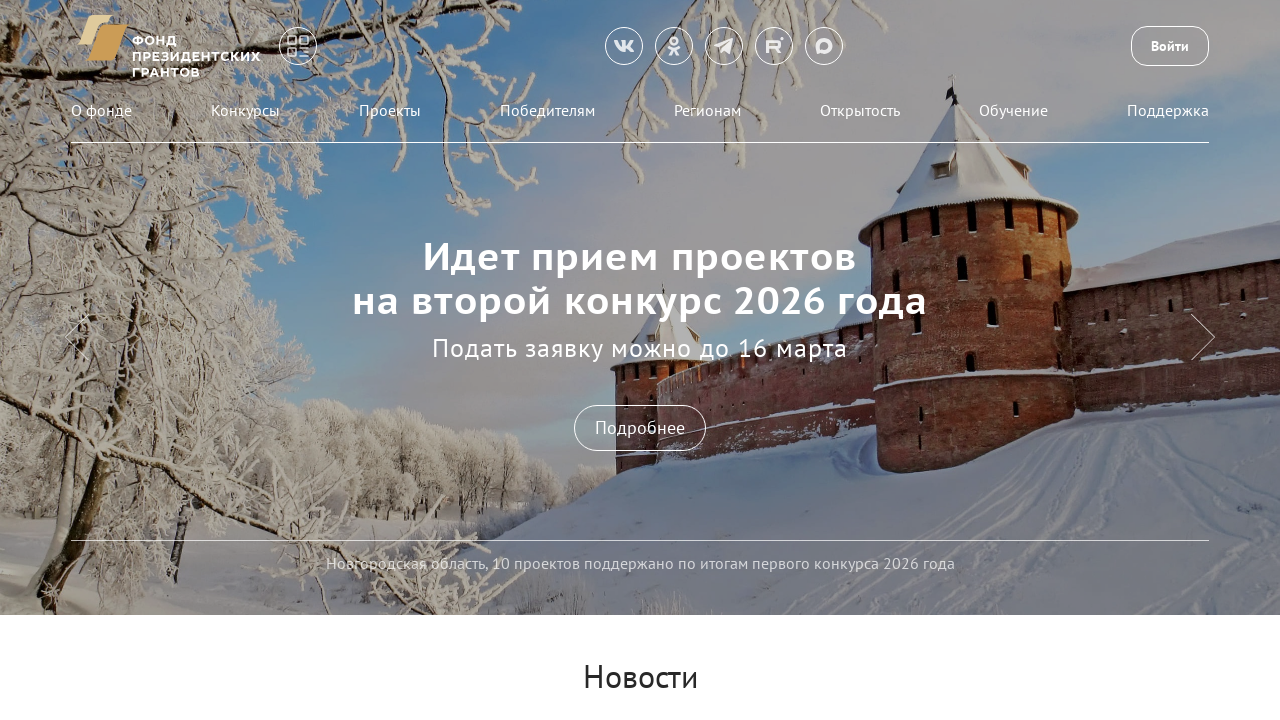

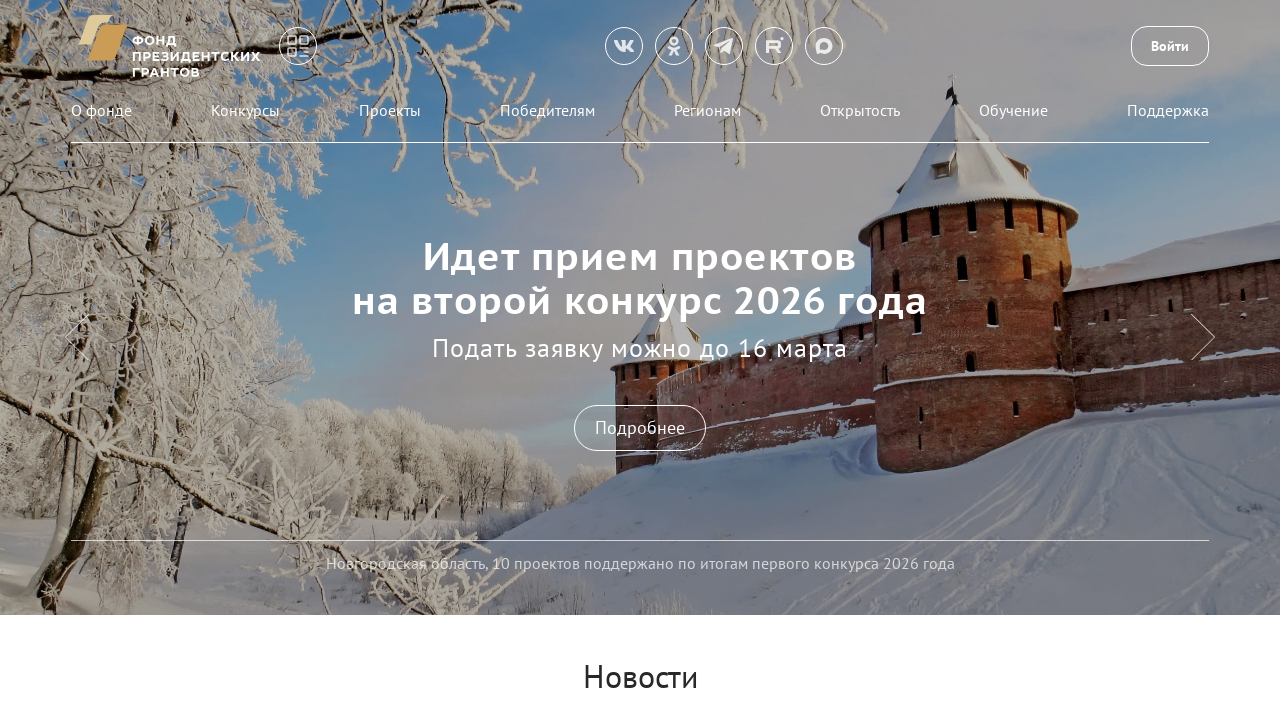